Tests jQuery UI slider functionality by switching to the demo iframe and dragging the slider handle right and then left by 80 pixels

Starting URL: https://jqueryui.com/slider/

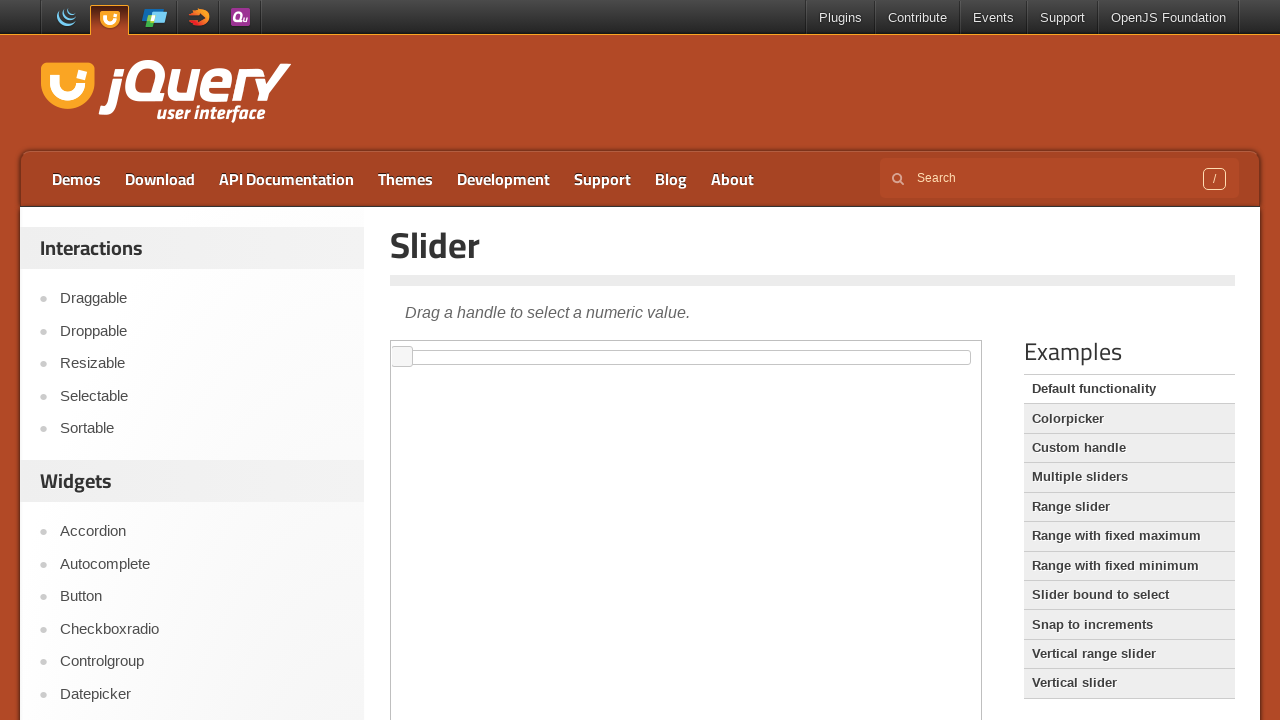

Located demo iframe containing slider
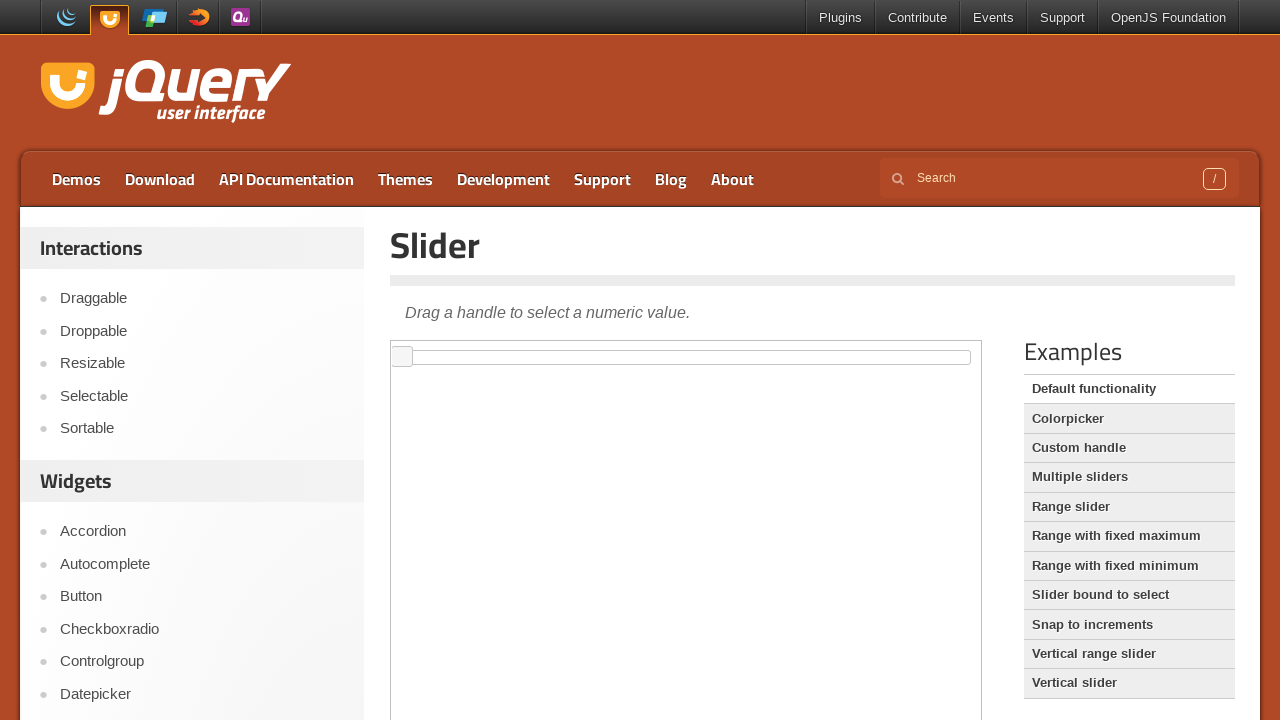

Located slider handle element
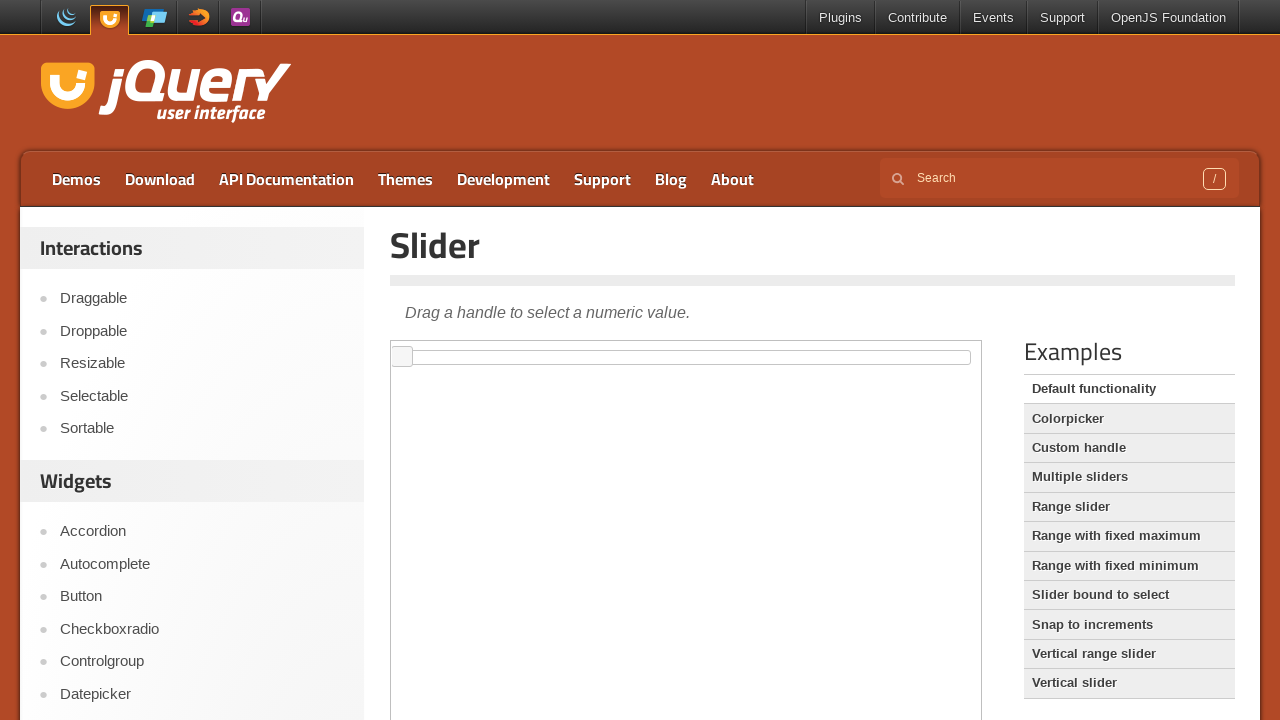

Retrieved slider handle for drag operations
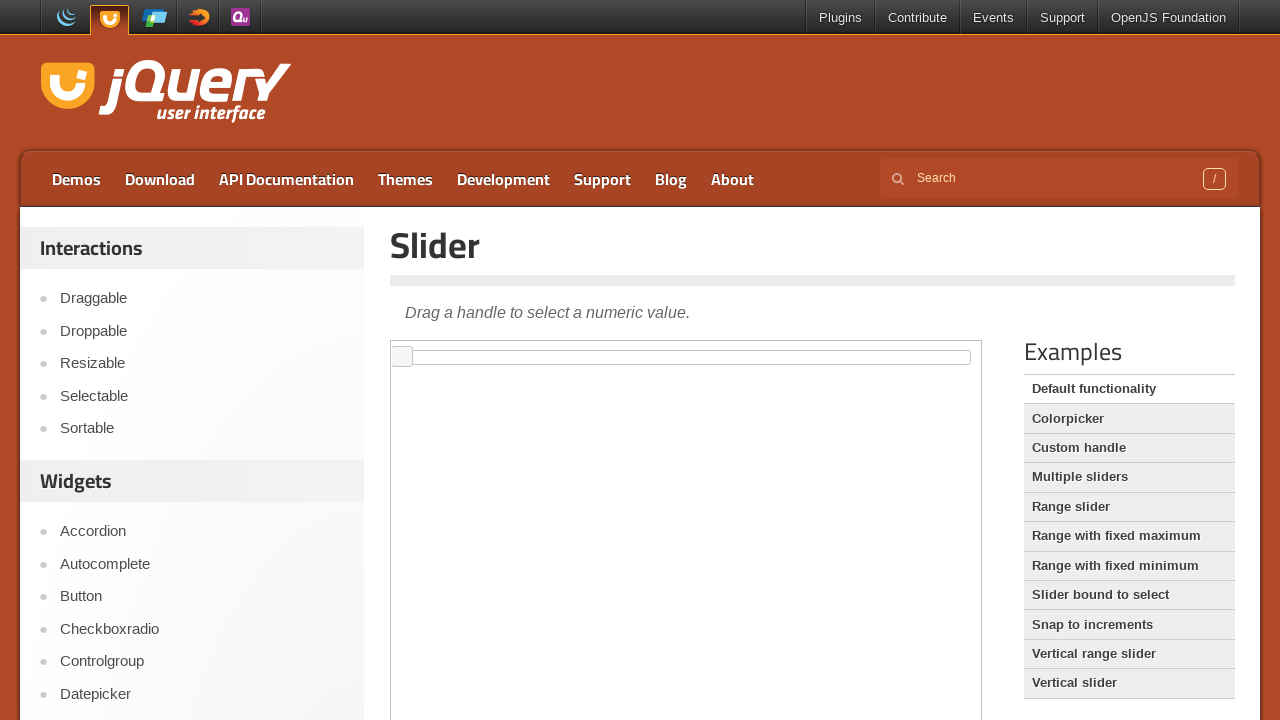

Dragged slider handle 80 pixels to the right at (473, 347)
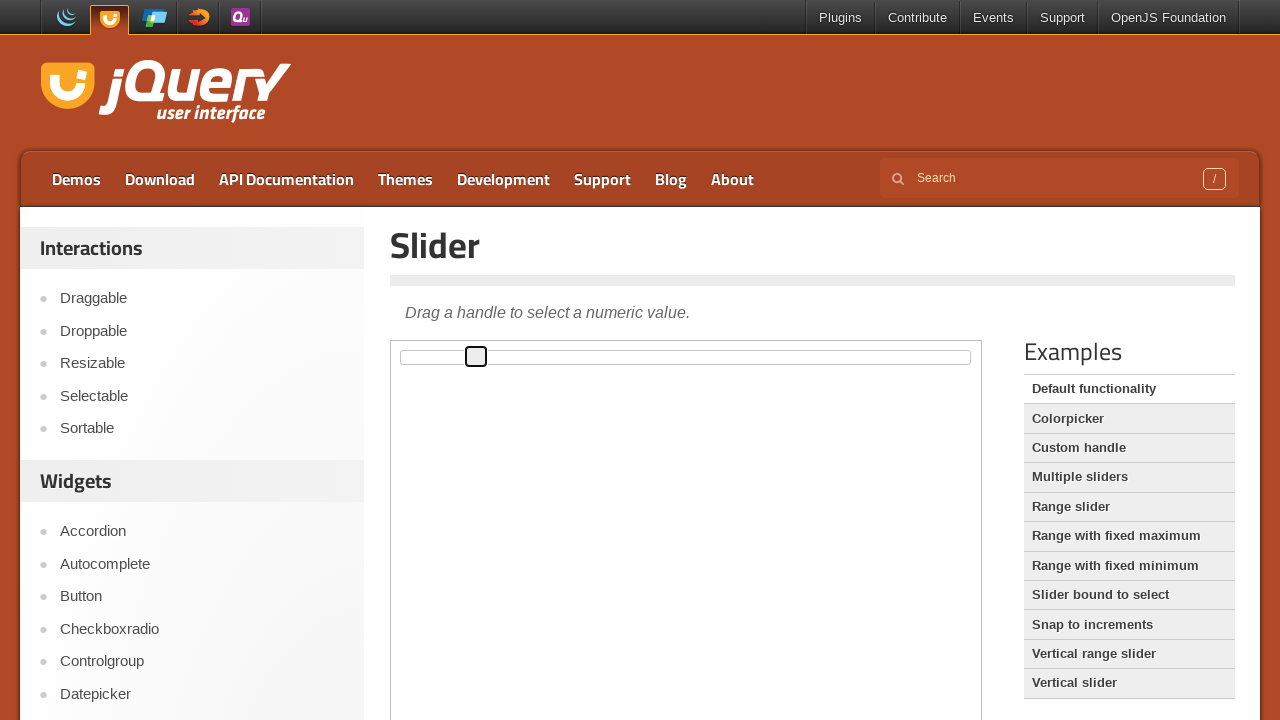

Retrieved bounding box of slider handle
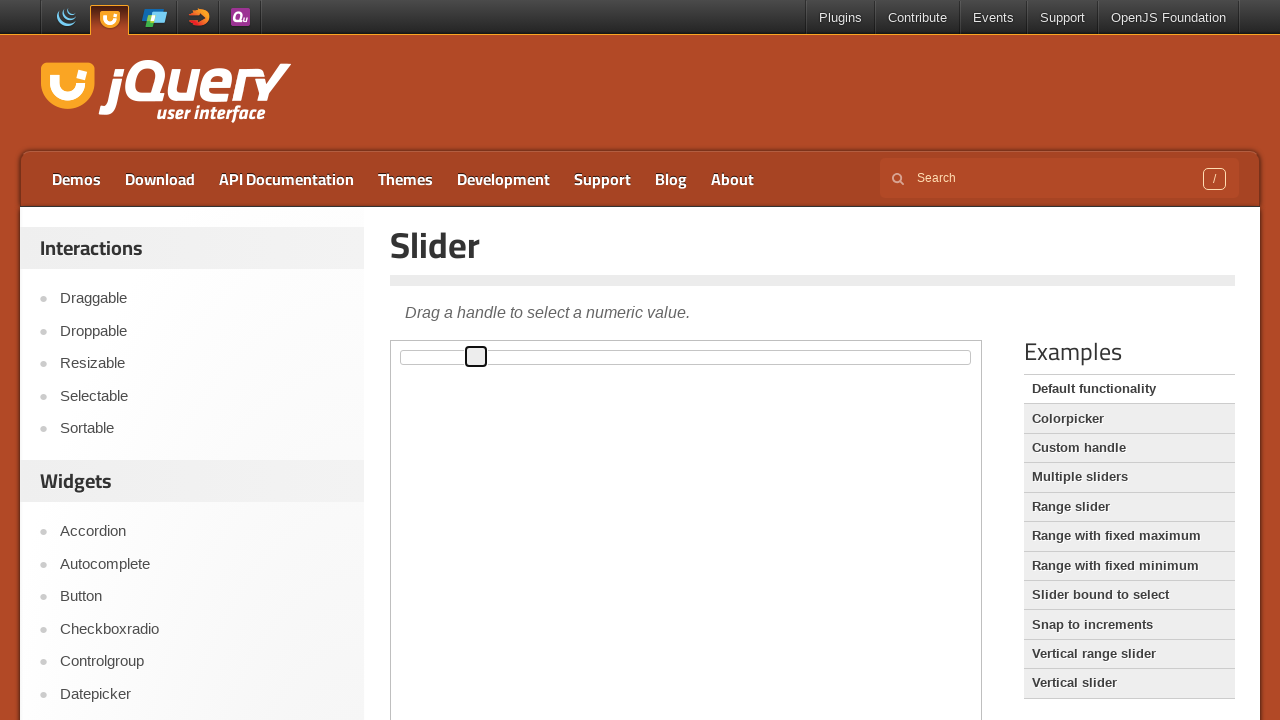

Moved mouse to slider handle center position at (476, 357)
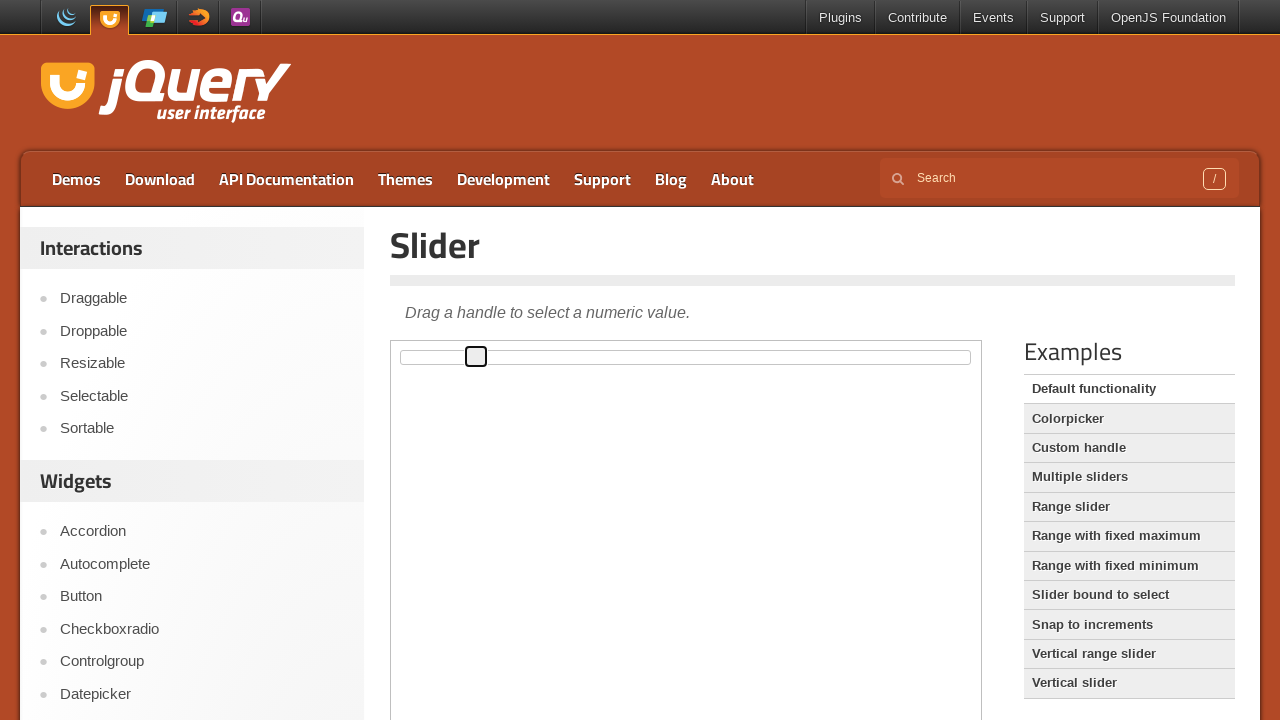

Pressed mouse button down on slider handle at (476, 357)
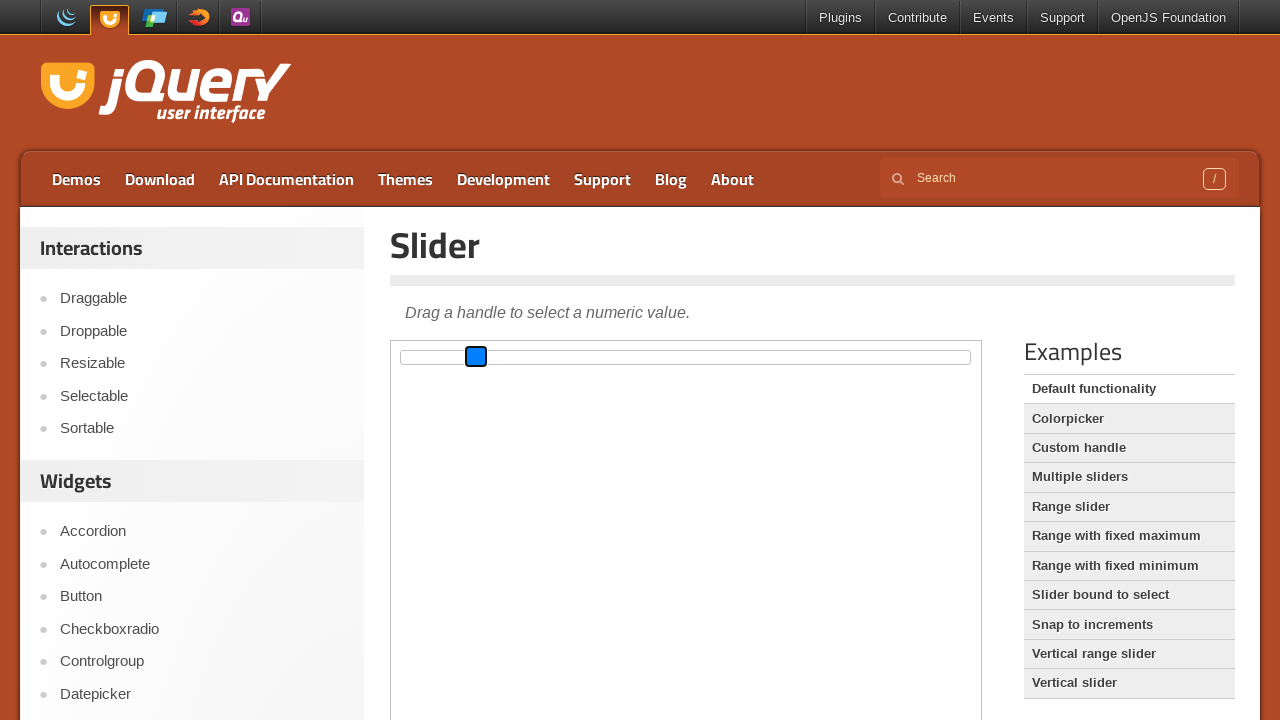

Dragged slider handle 80 pixels to the right at (556, 357)
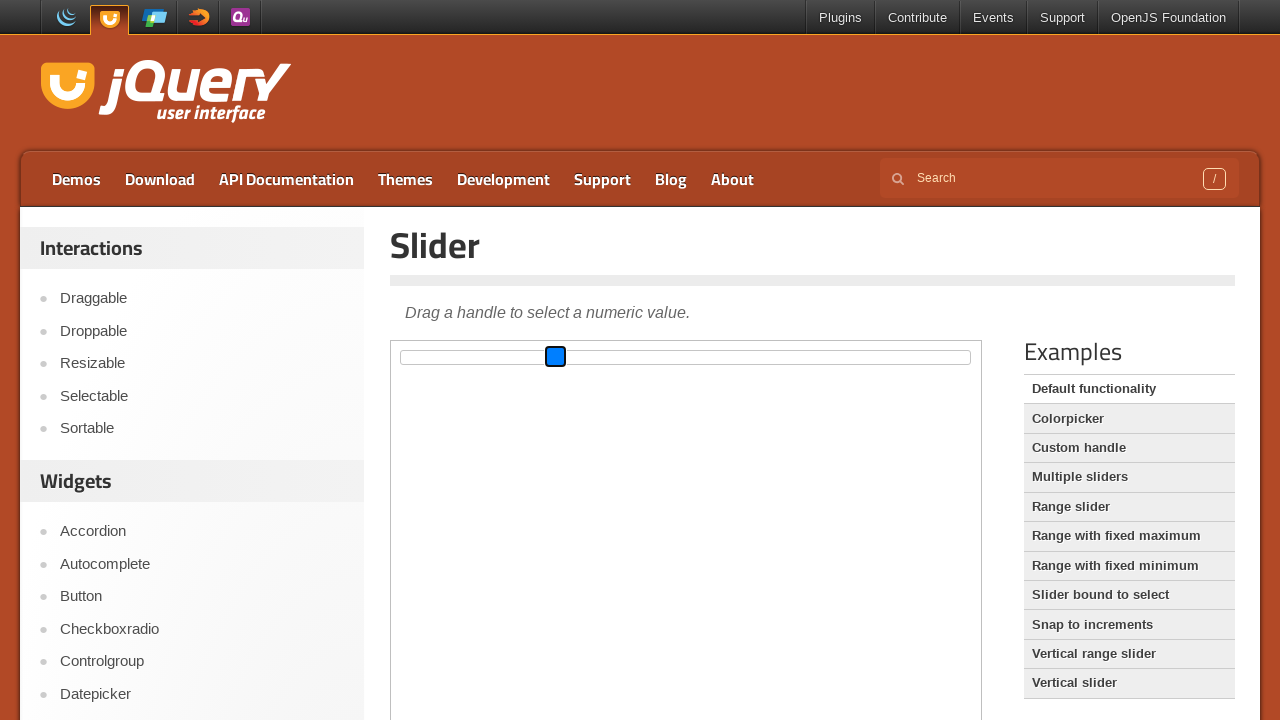

Released mouse button, completing rightward drag at (556, 357)
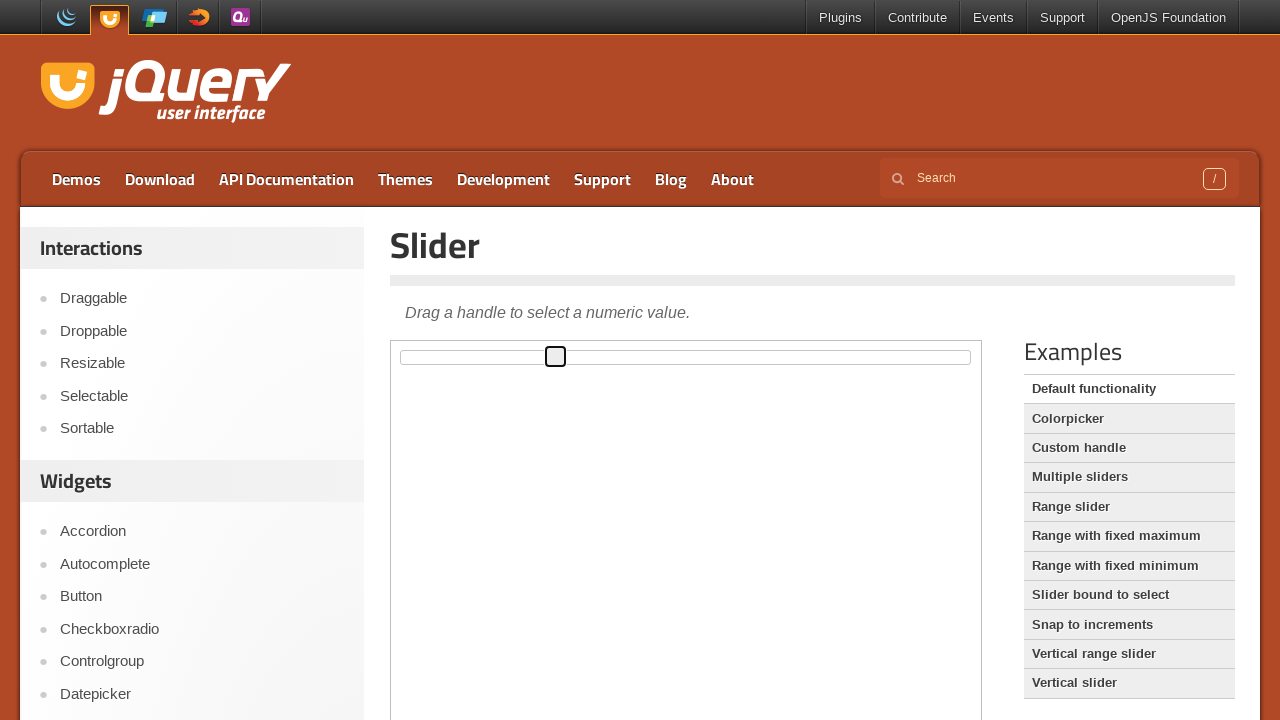

Retrieved updated bounding box of slider handle
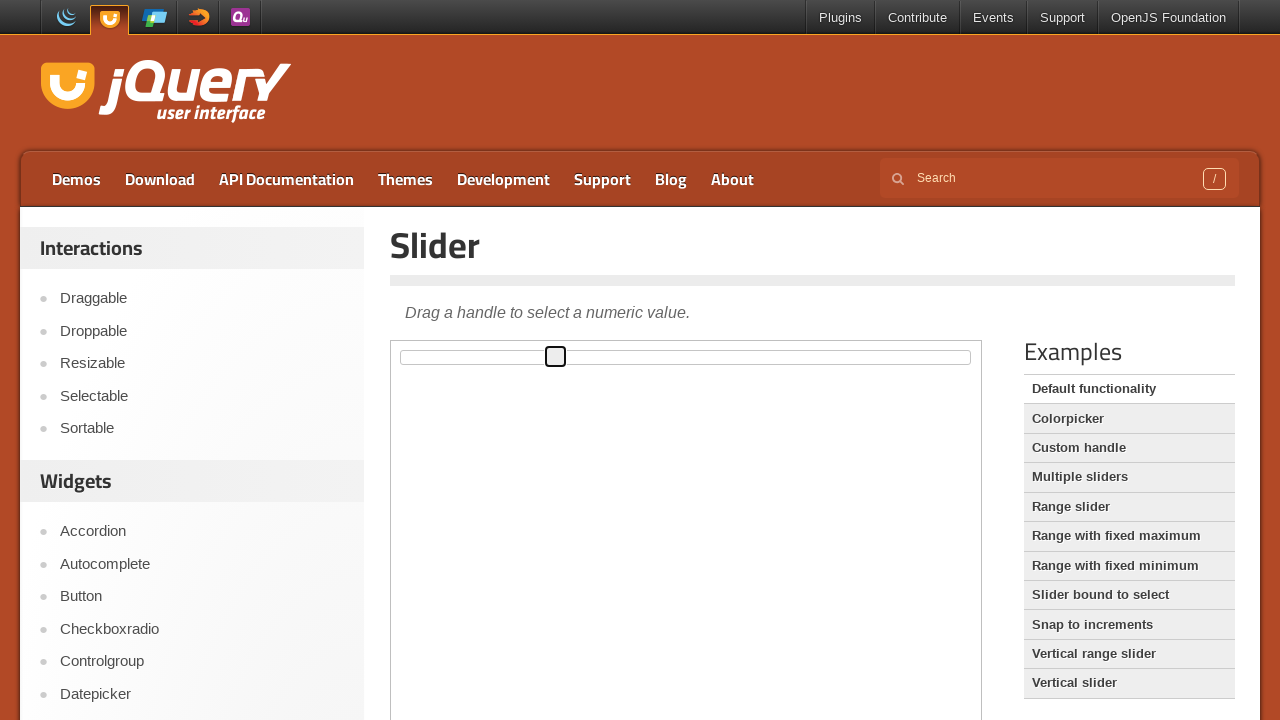

Moved mouse to slider handle center position at (556, 357)
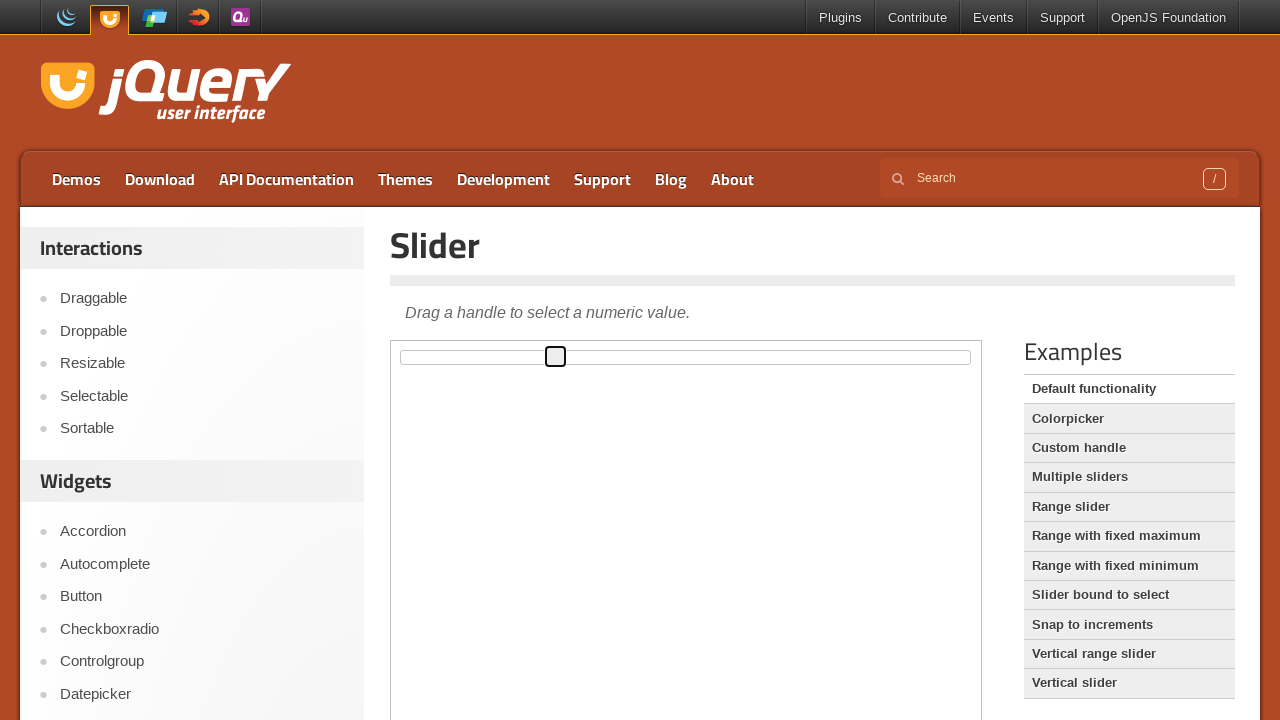

Pressed mouse button down on slider handle at (556, 357)
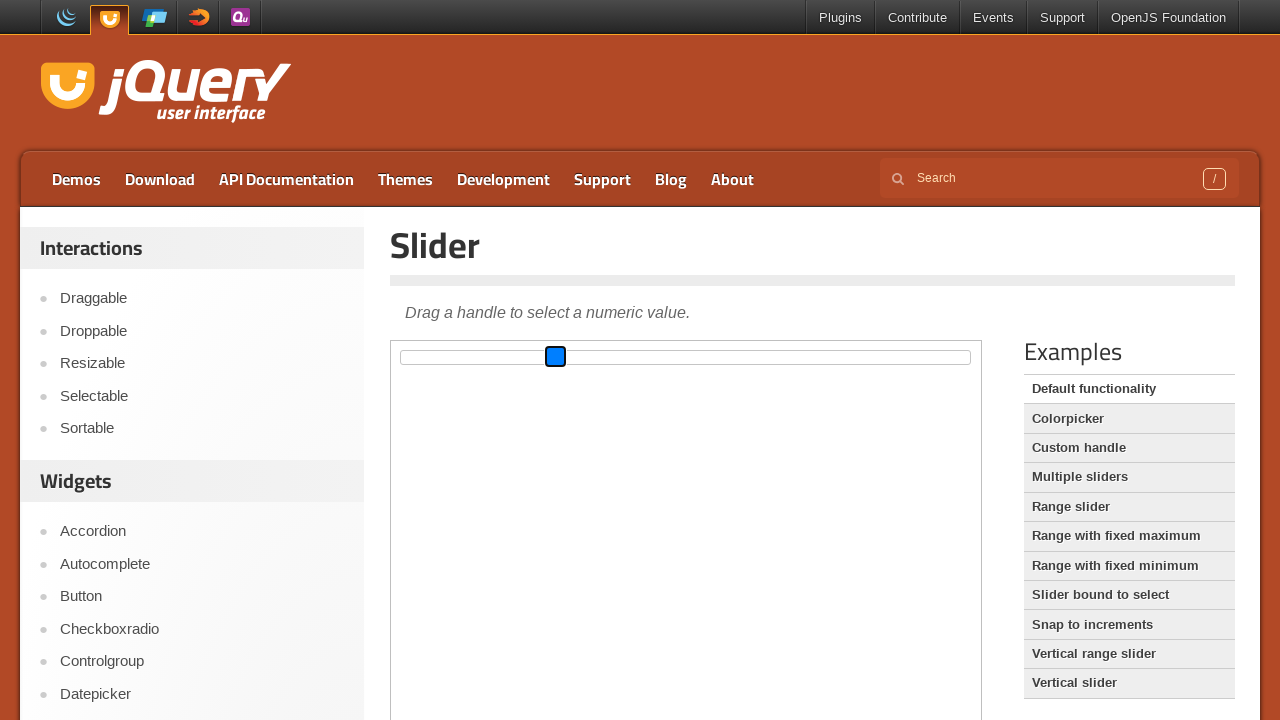

Dragged slider handle 80 pixels to the left at (476, 357)
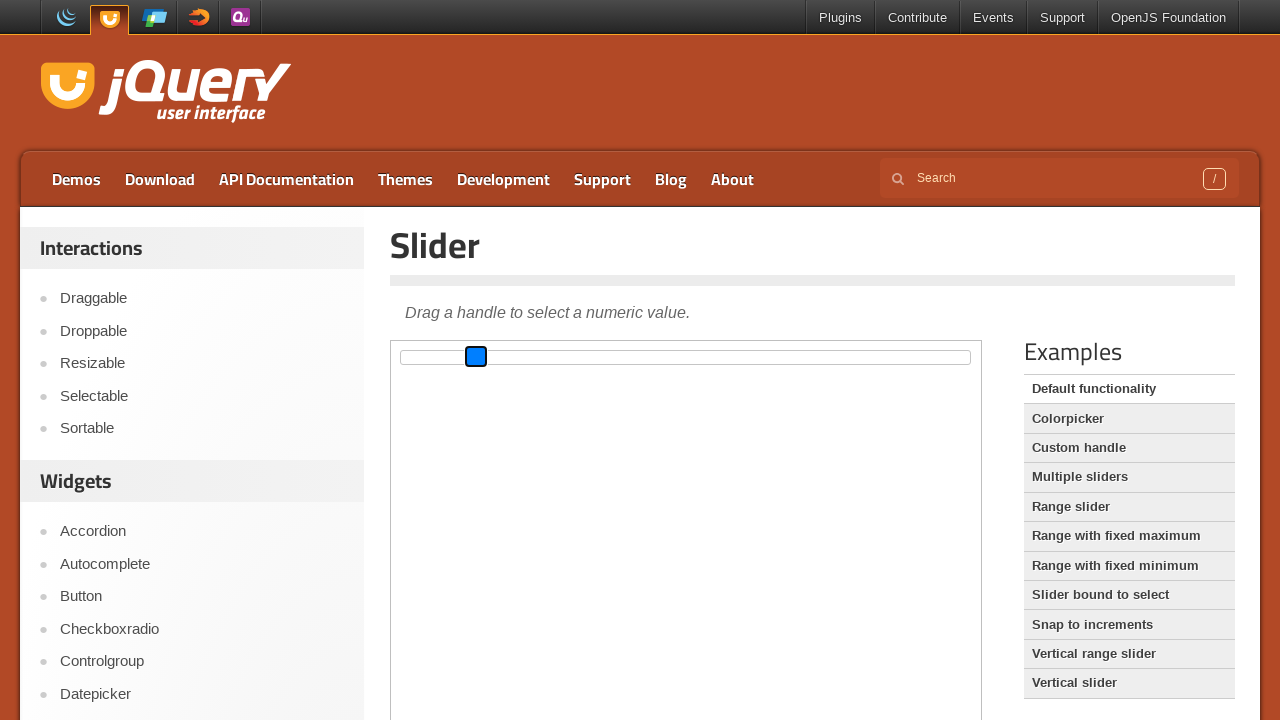

Released mouse button, completing leftward drag at (476, 357)
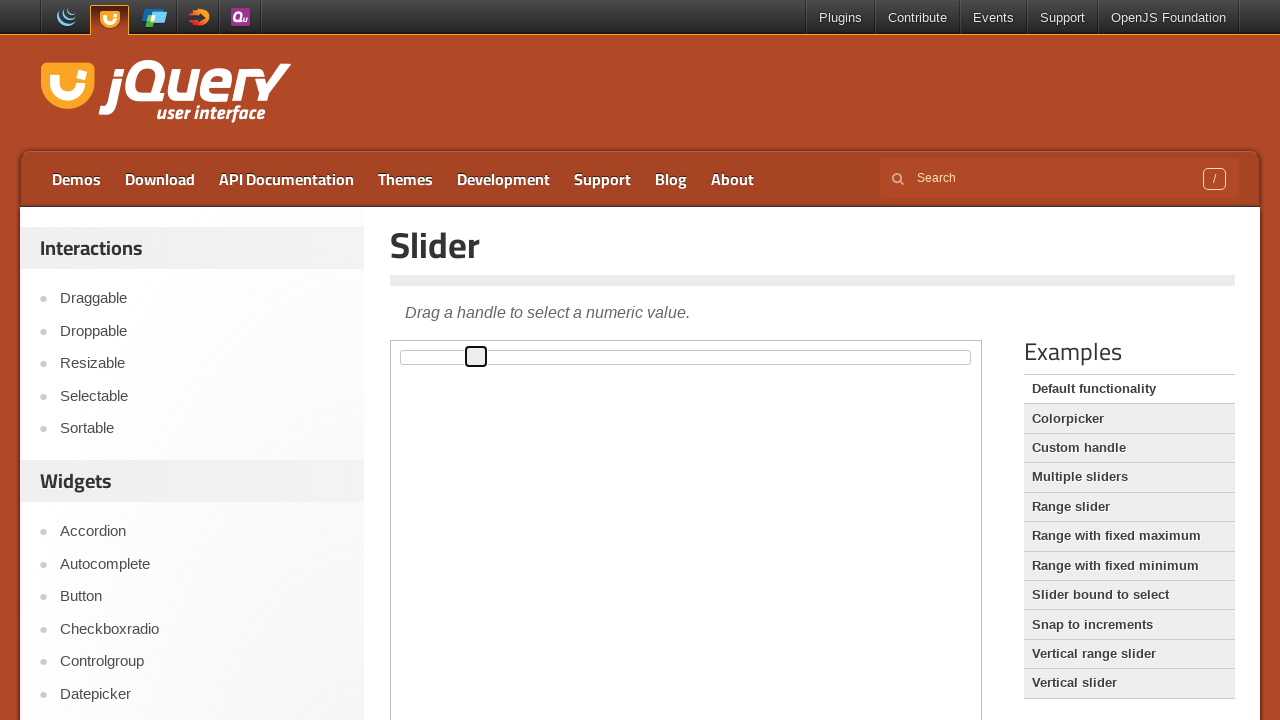

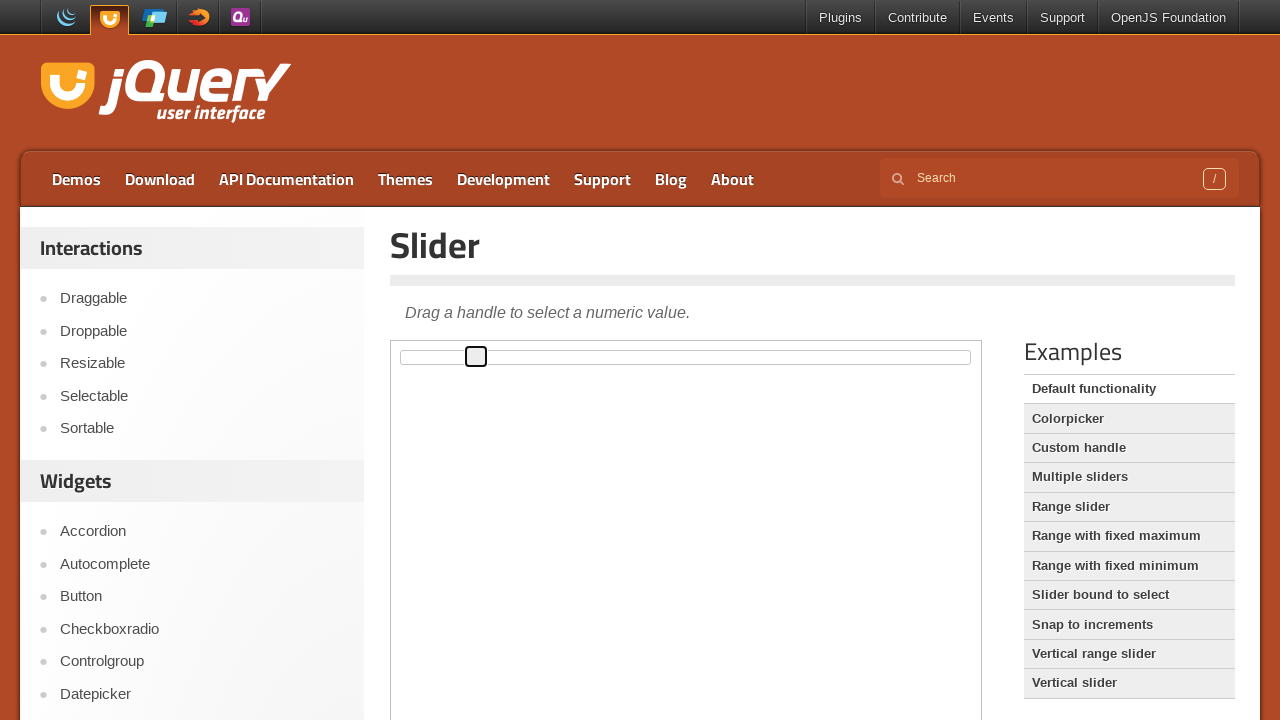